Tests dropdown selection functionality by selecting currency options using different methods: by index, by visible text, and by value

Starting URL: https://rahulshettyacademy.com/dropdownsPractise/

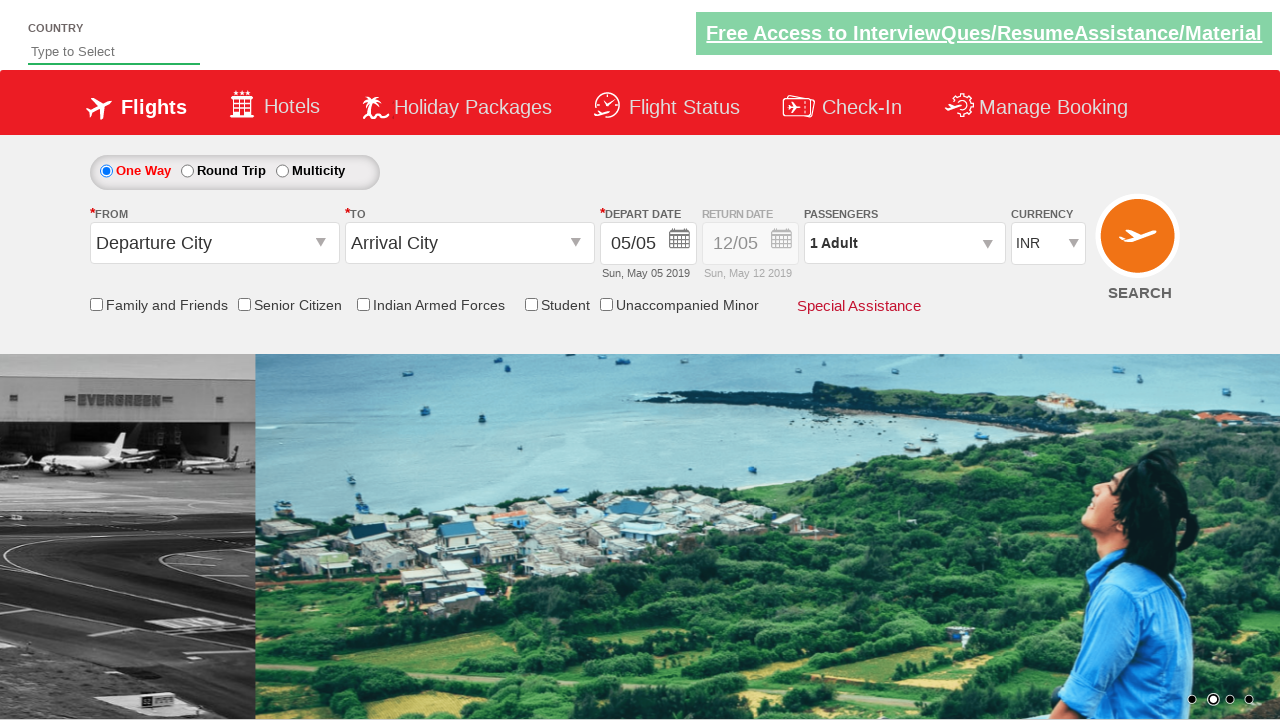

Located currency dropdown element
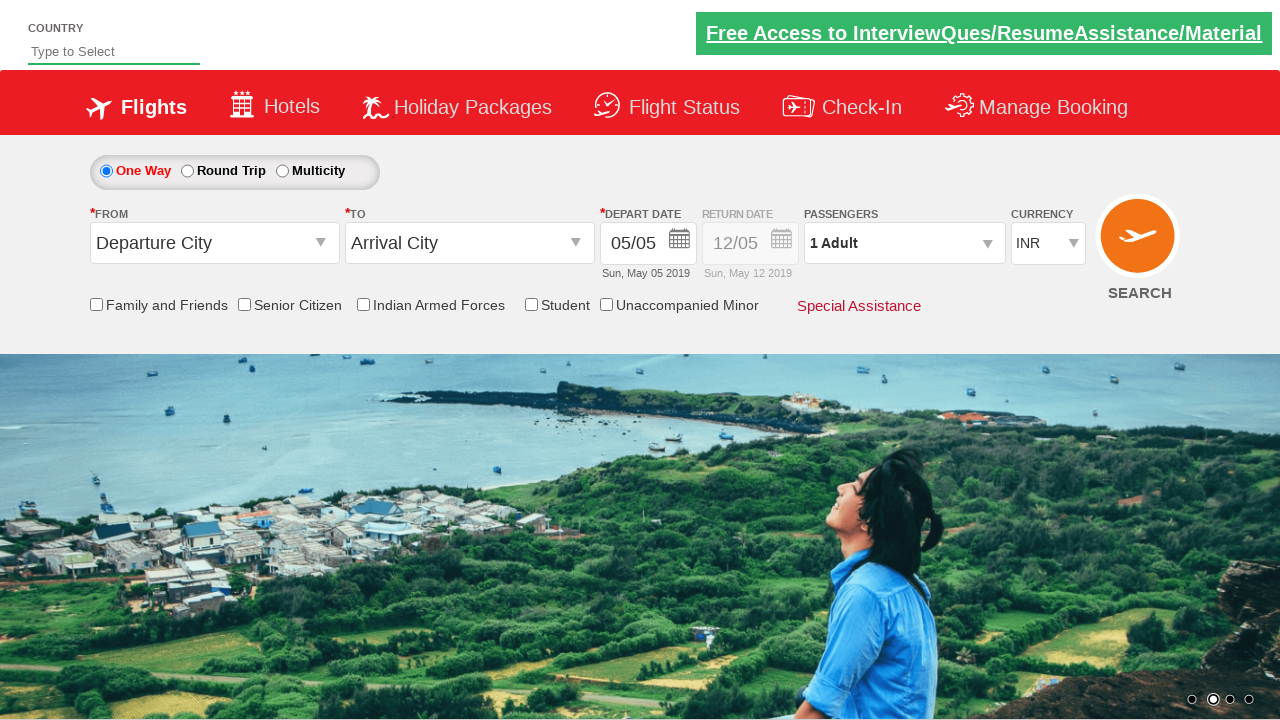

Selected dropdown option by index 3 (4th option) on #ctl00_mainContent_DropDownListCurrency
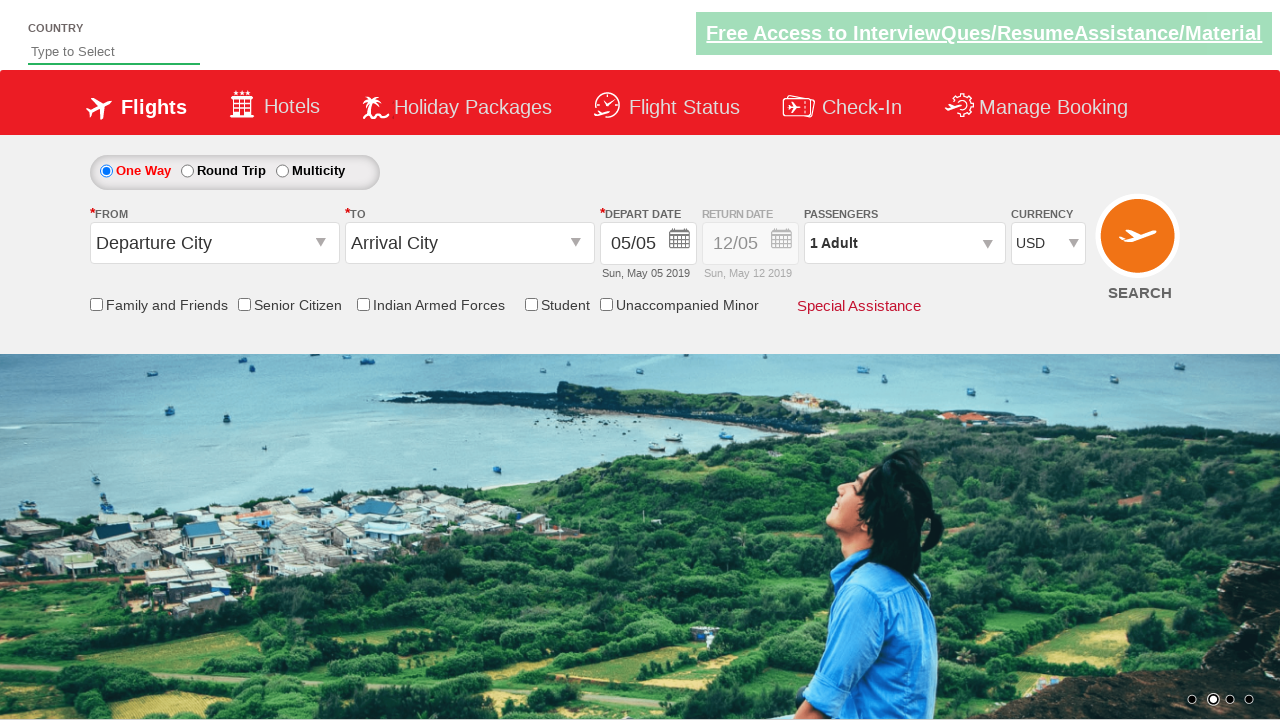

Selected dropdown option by visible text 'AED' on #ctl00_mainContent_DropDownListCurrency
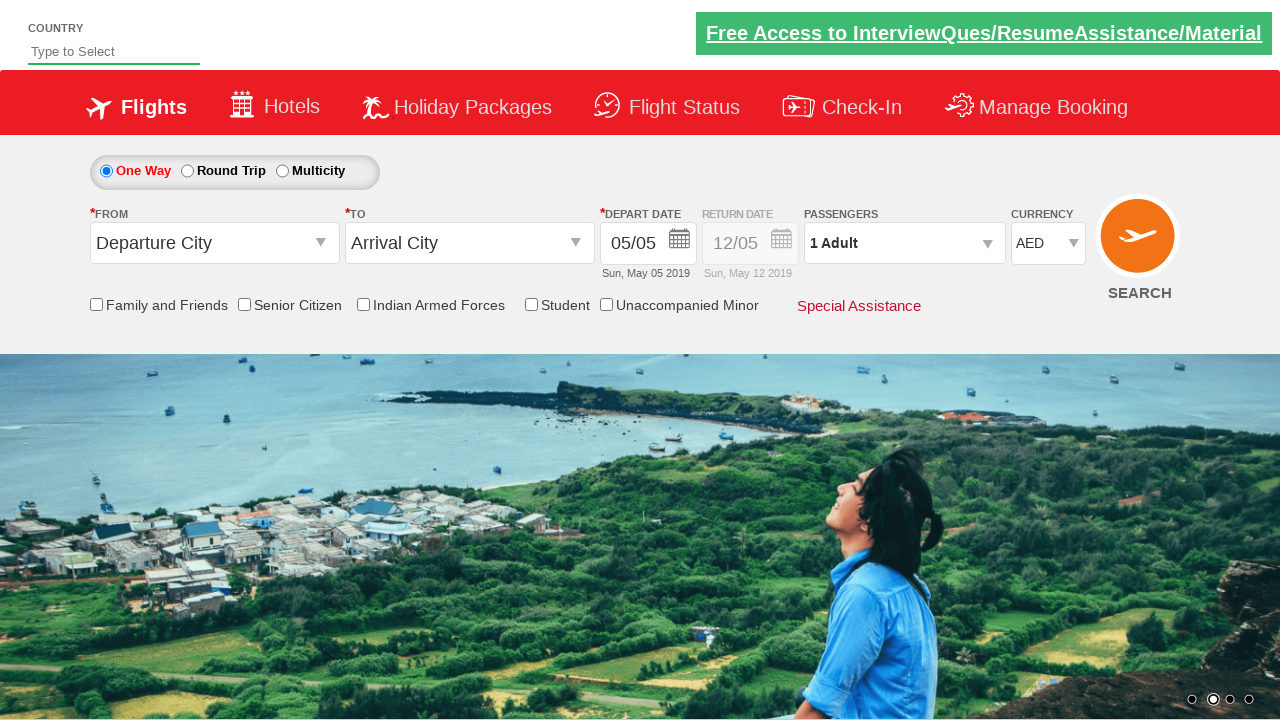

Selected dropdown option by value 'INR' on #ctl00_mainContent_DropDownListCurrency
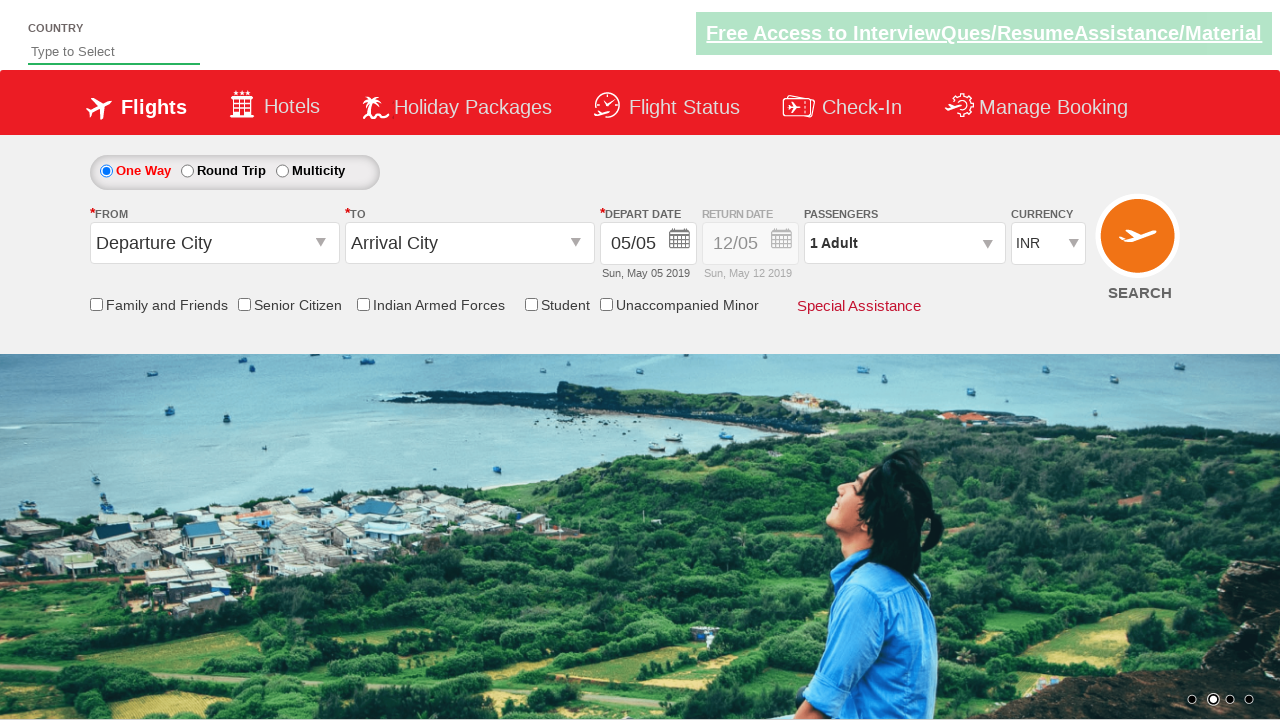

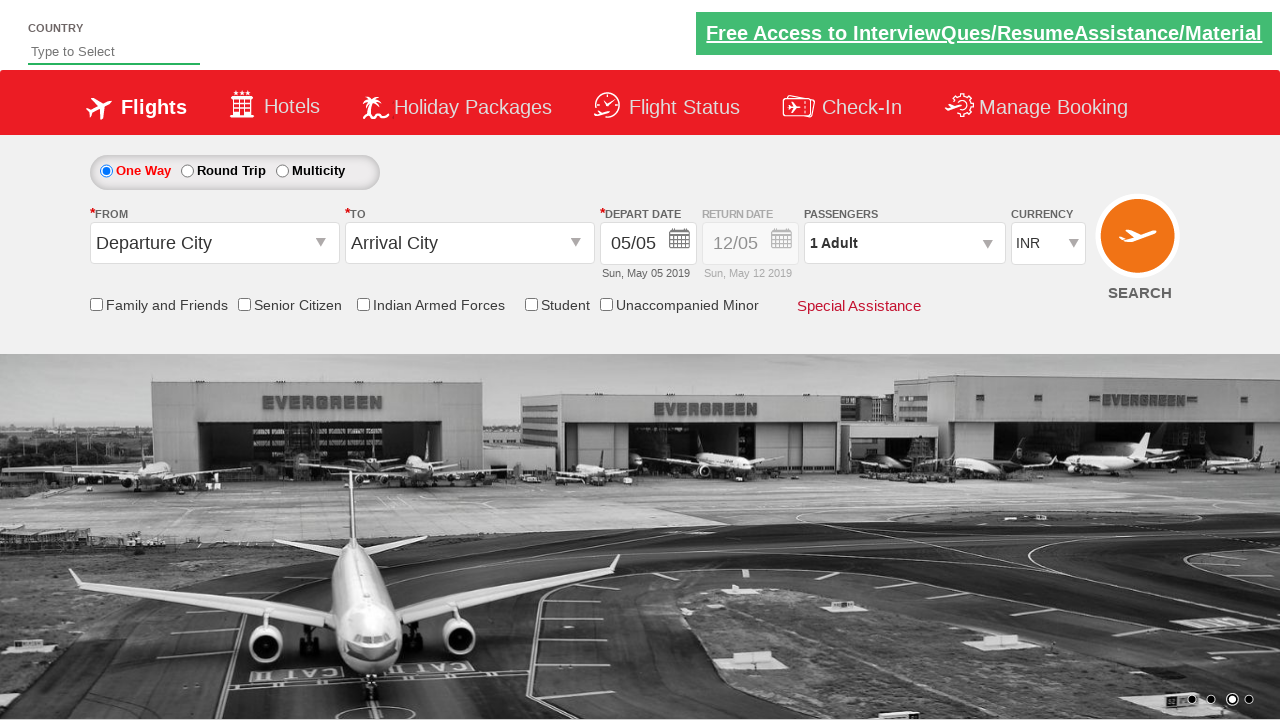